Tests editing a todo item and saving changes by pressing the Enter key

Starting URL: https://todomvc.com/examples/typescript-angular/#/

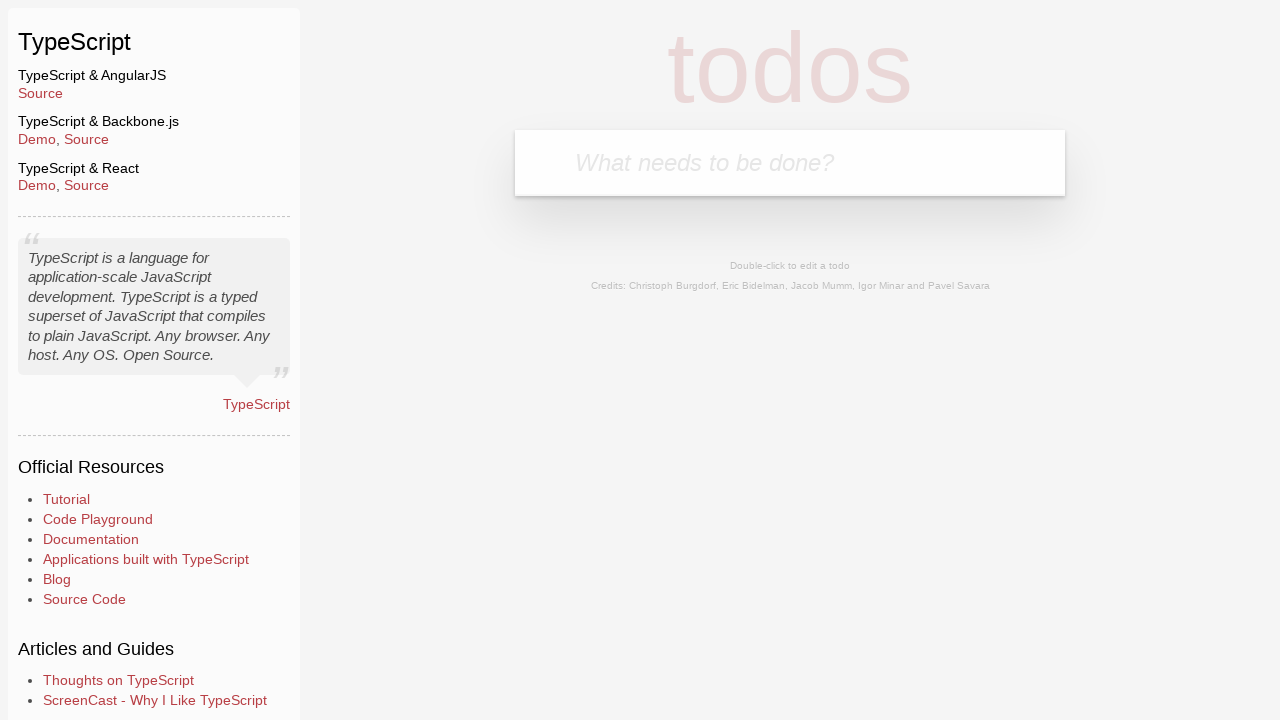

Filled new todo input with 'Lorem' on .new-todo
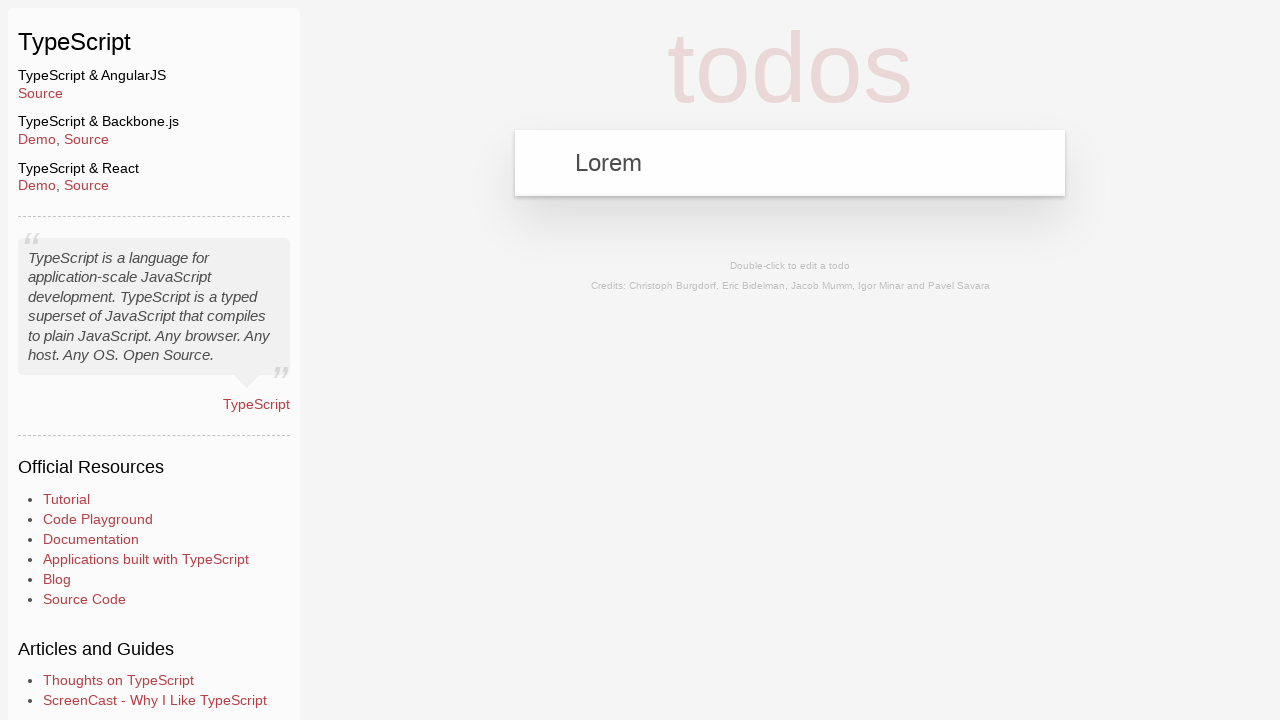

Pressed Enter to create new todo 'Lorem' on .new-todo
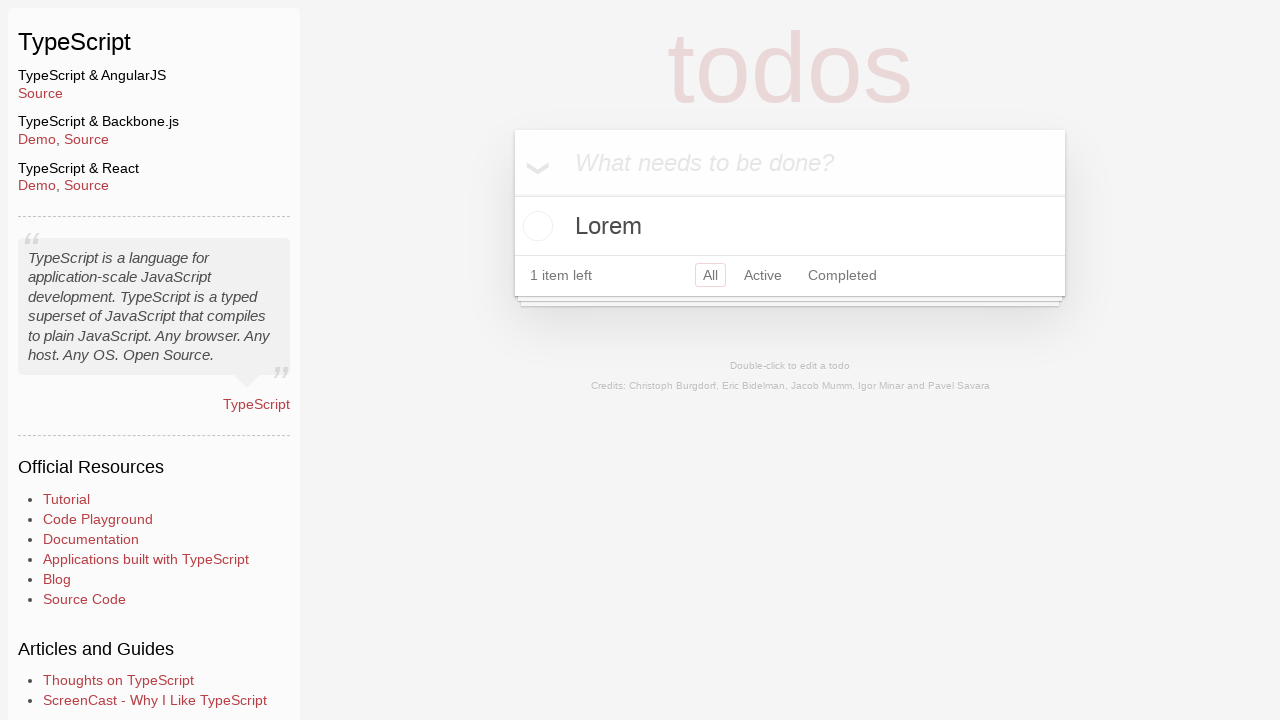

Double-clicked on 'Lorem' todo item to enter edit mode at (790, 226) on text=Lorem
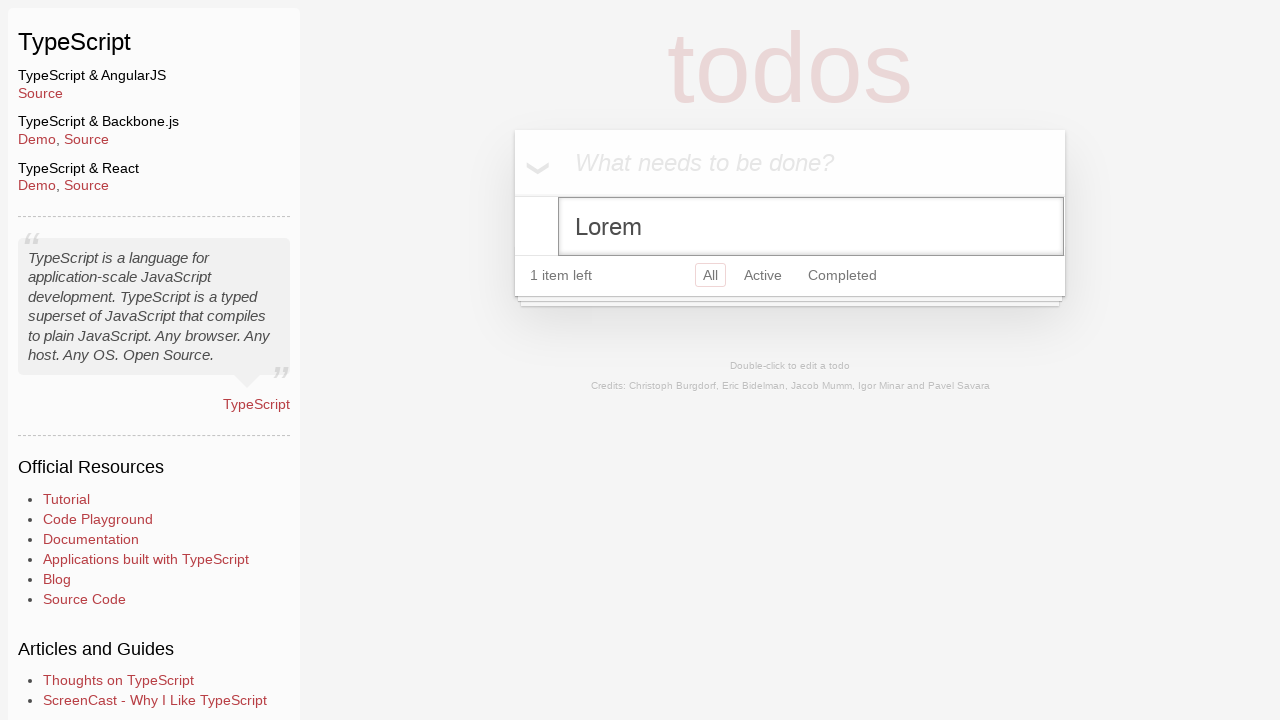

Changed todo text to 'Ipsum' in edit field on .edit
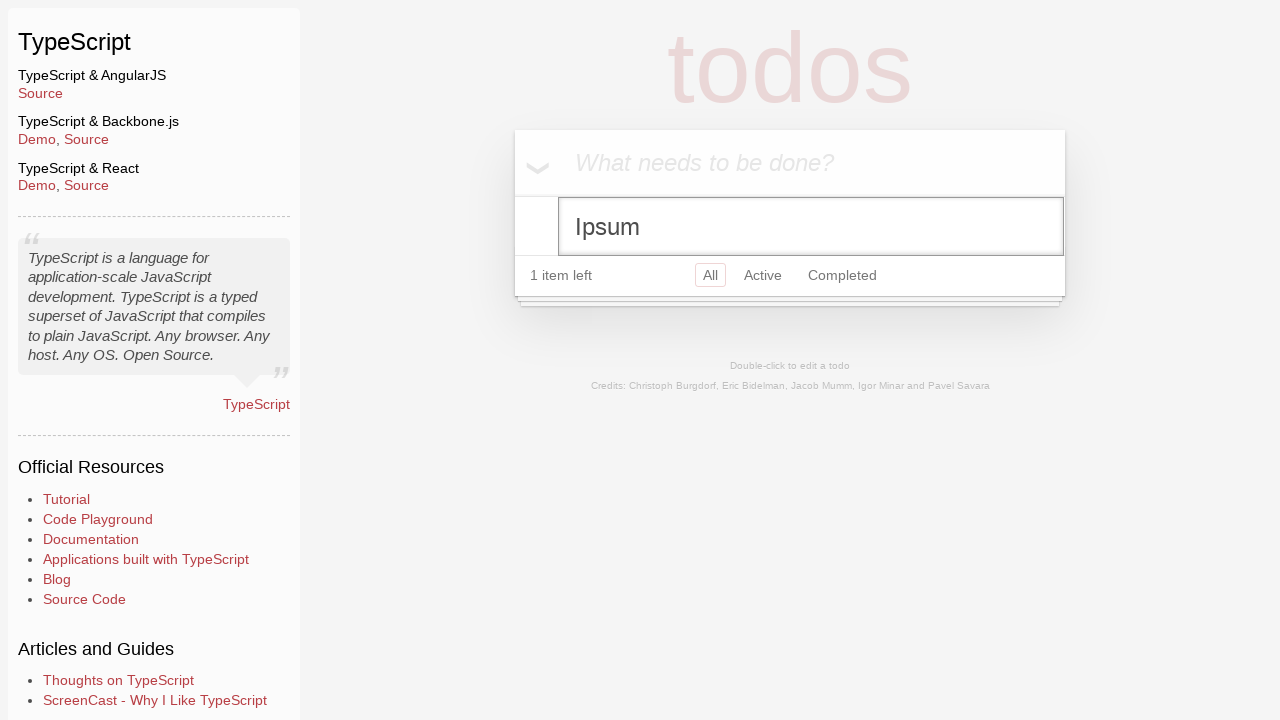

Pressed Enter to save changes and exit edit mode on .edit
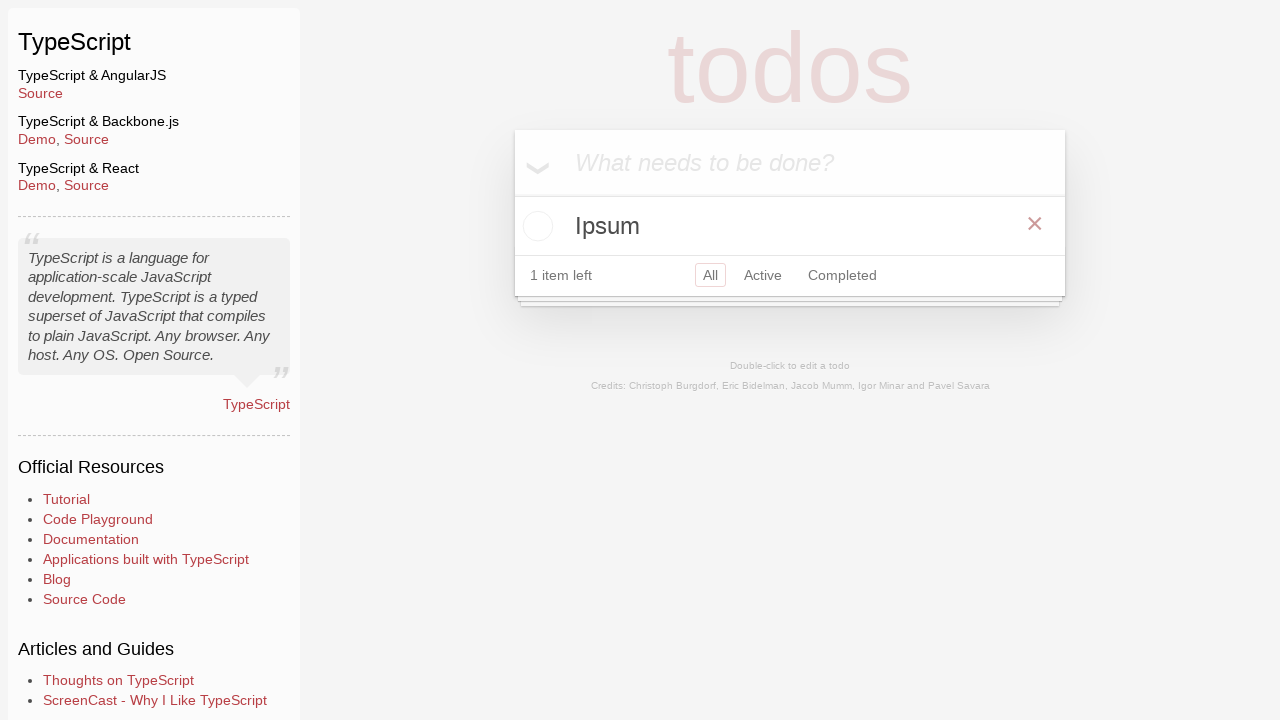

Verified that todo item was successfully updated to 'Ipsum'
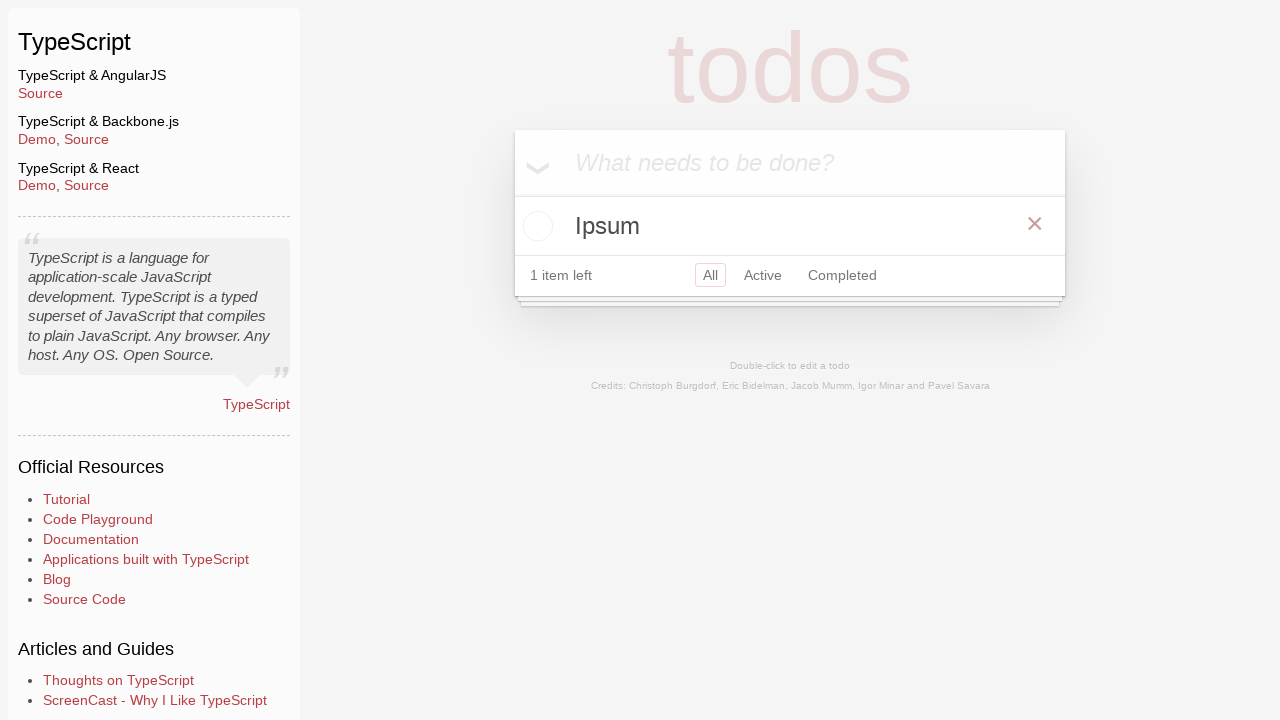

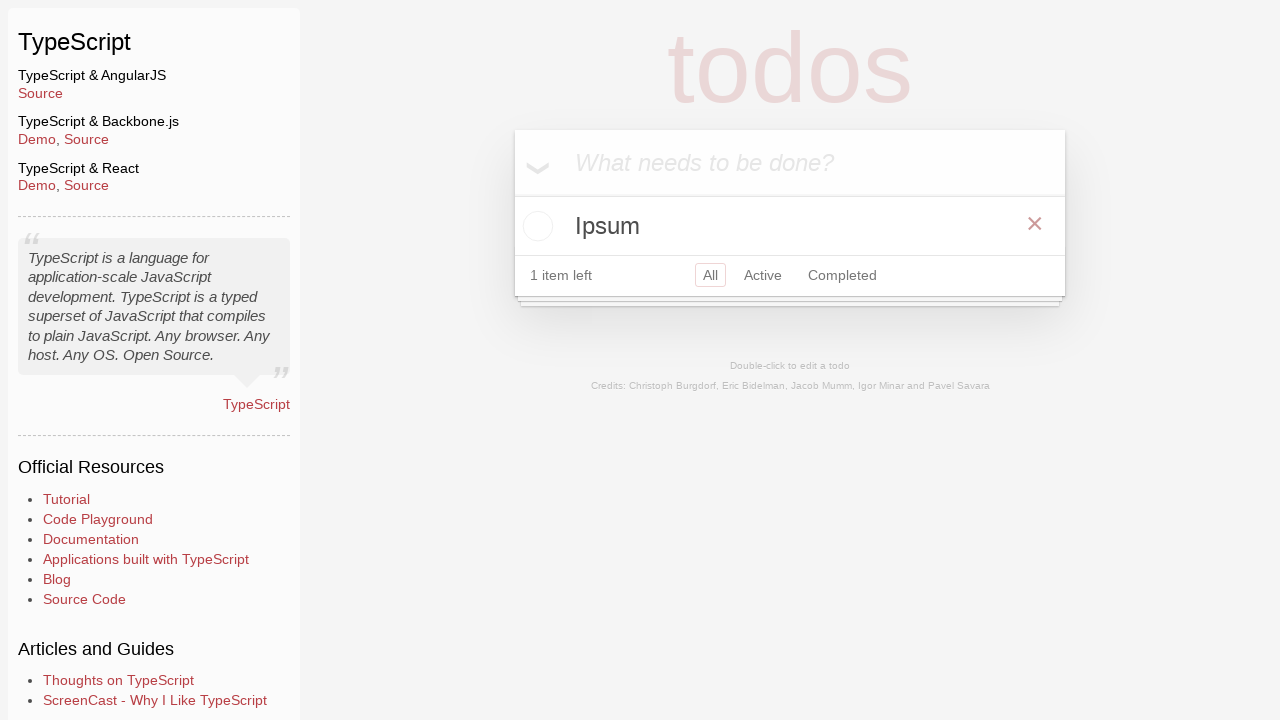